Tests that the Rent-A-Cat page has both Rent and Return buttons

Starting URL: https://cs1632.appspot.com

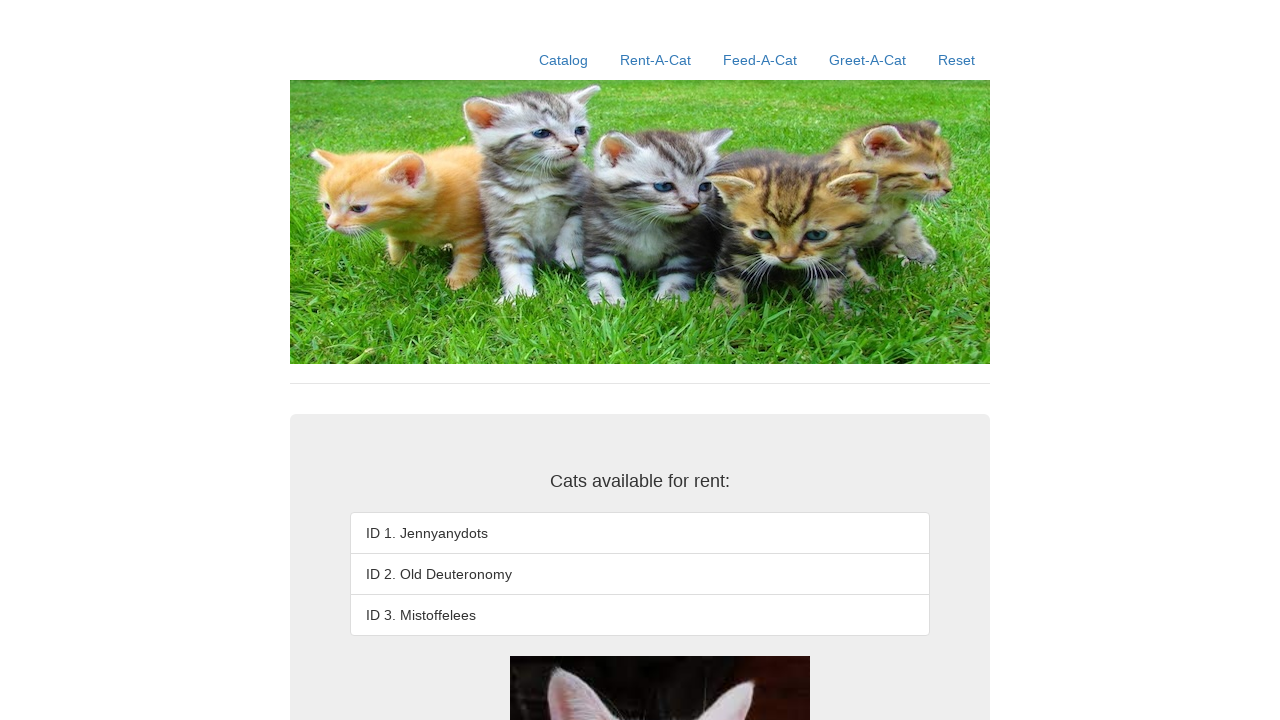

Clicked on Rent-A-Cat link at (656, 60) on text=Rent-A-Cat
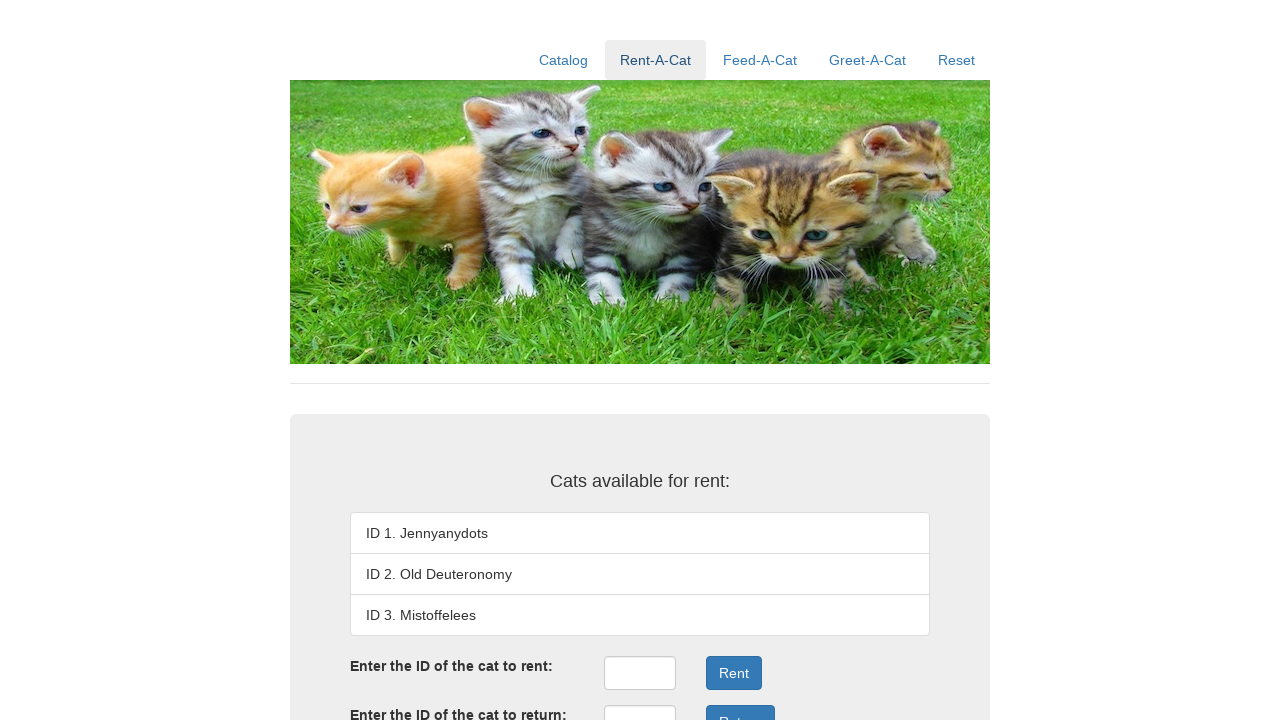

Verified Rent button exists on Rent-A-Cat page
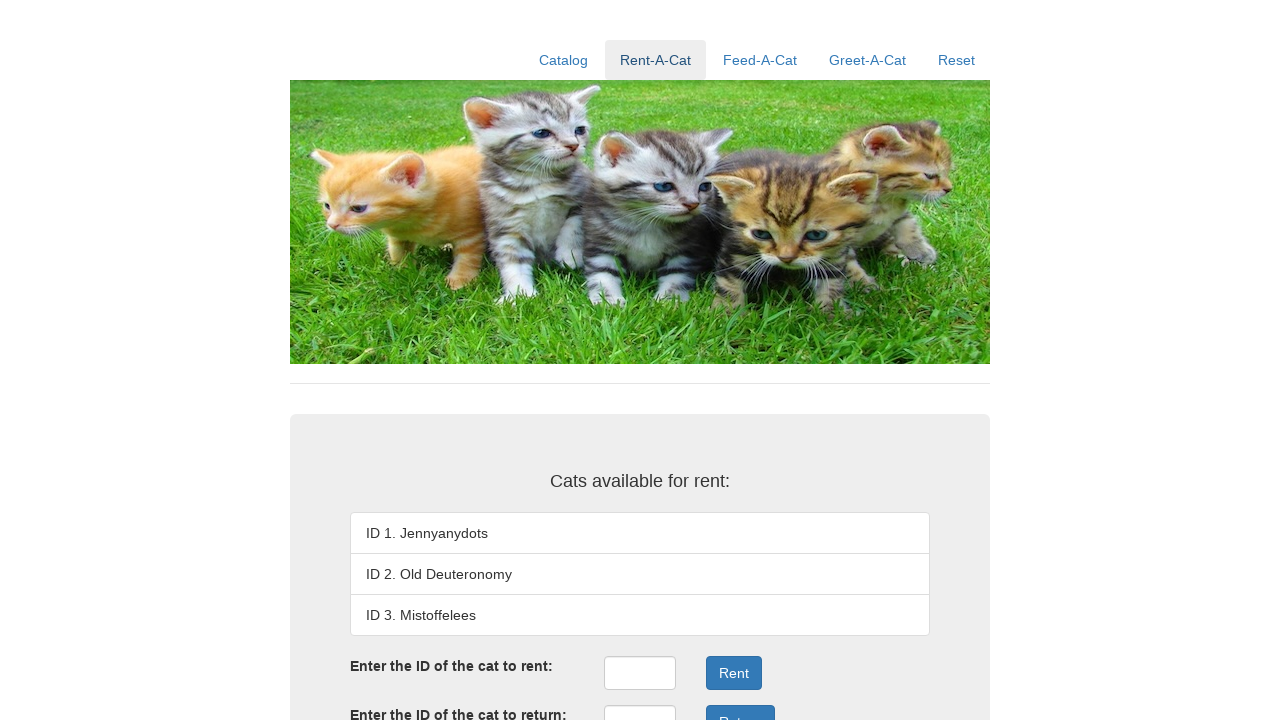

Verified Return button exists on Rent-A-Cat page
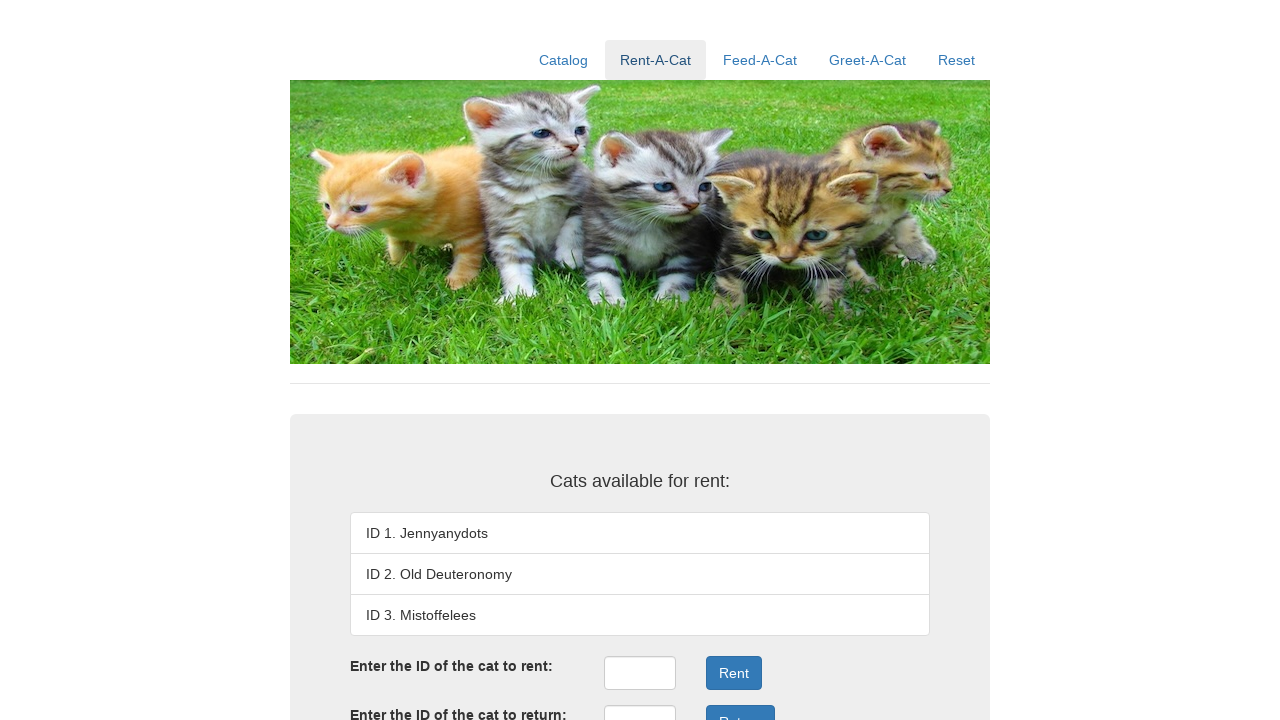

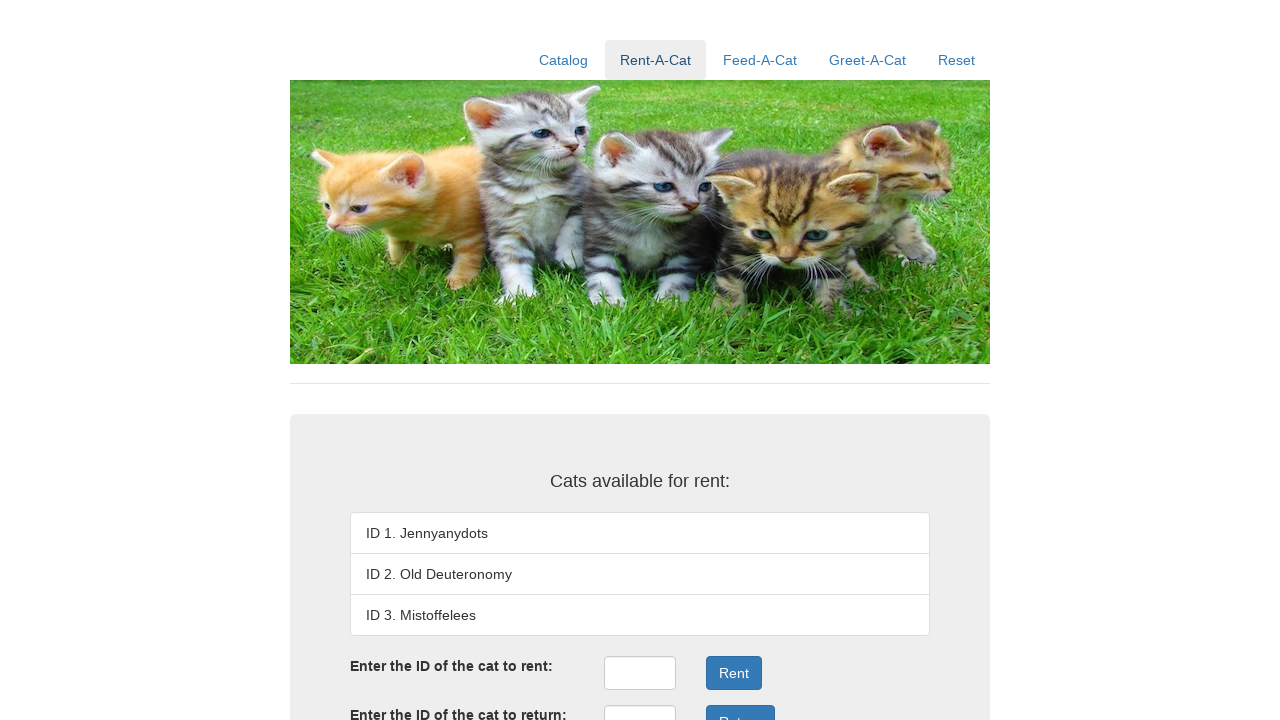